Tests input field interaction by clearing an email input field and entering a new email address

Starting URL: https://www.selenium.dev/selenium/web/inputs.html

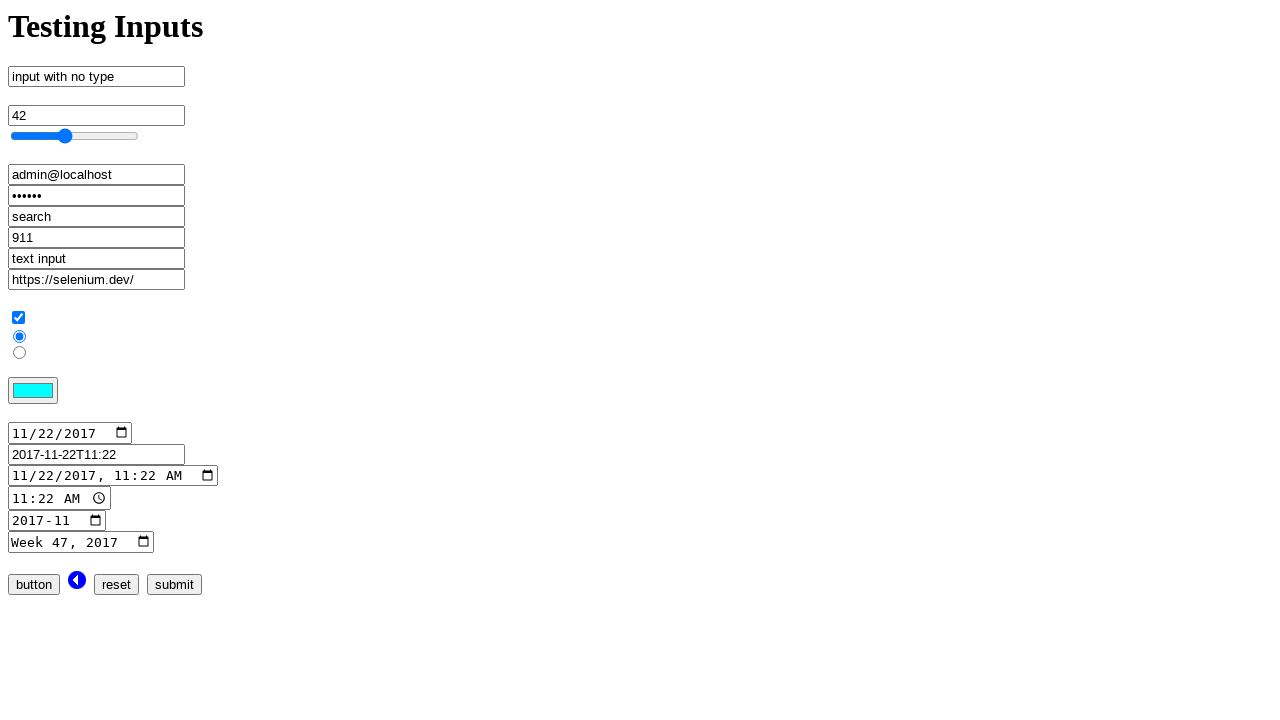

Cleared the email input field on input[name='email_input']
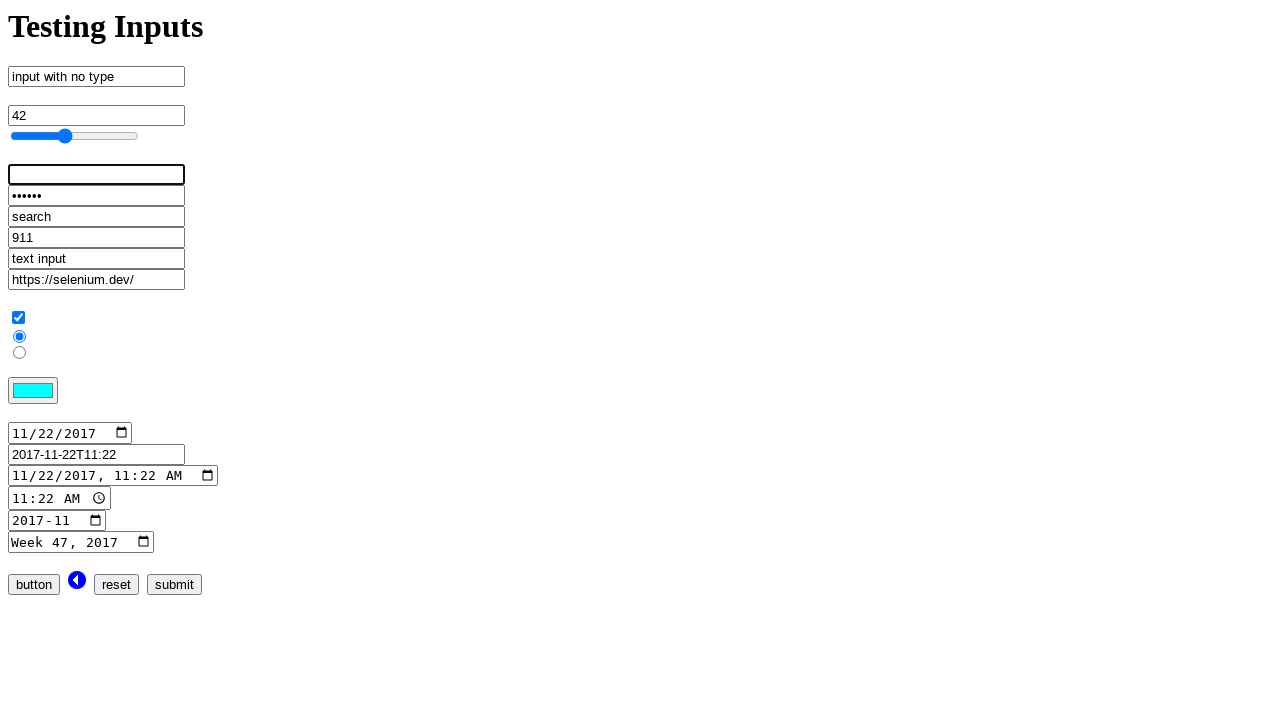

Entered new email address 'user@example.dev' into the input field on input[name='email_input']
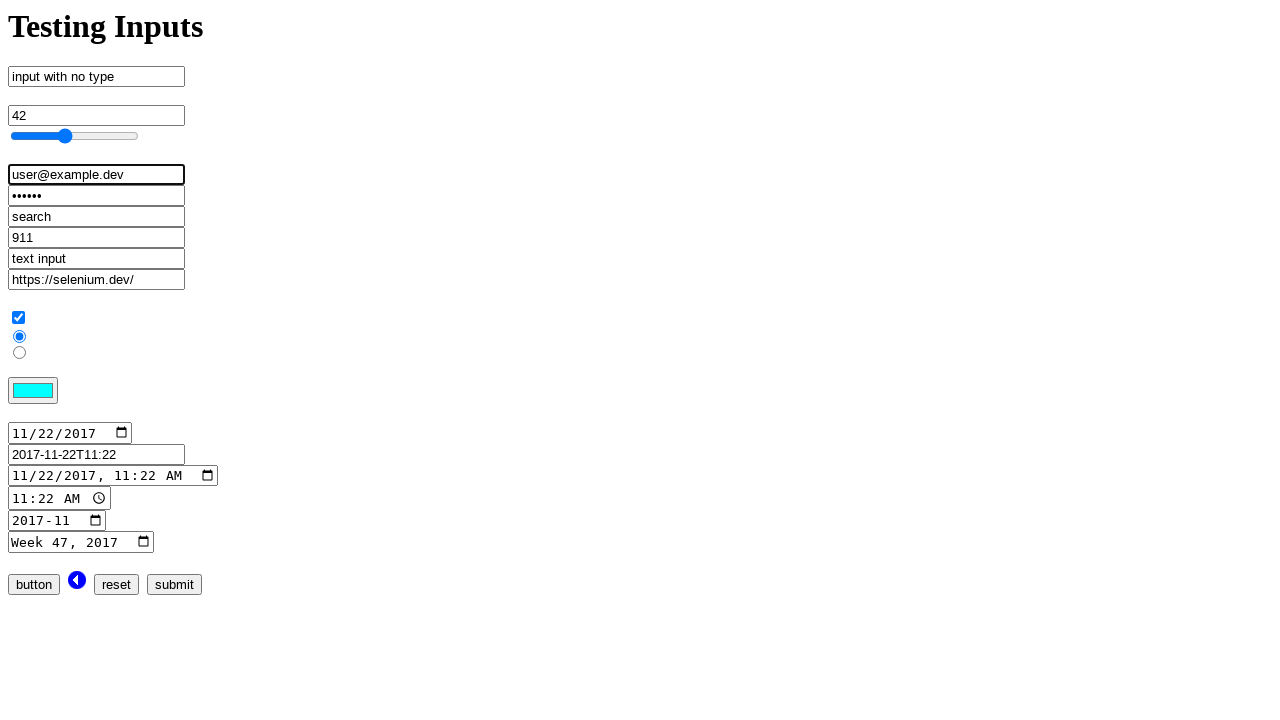

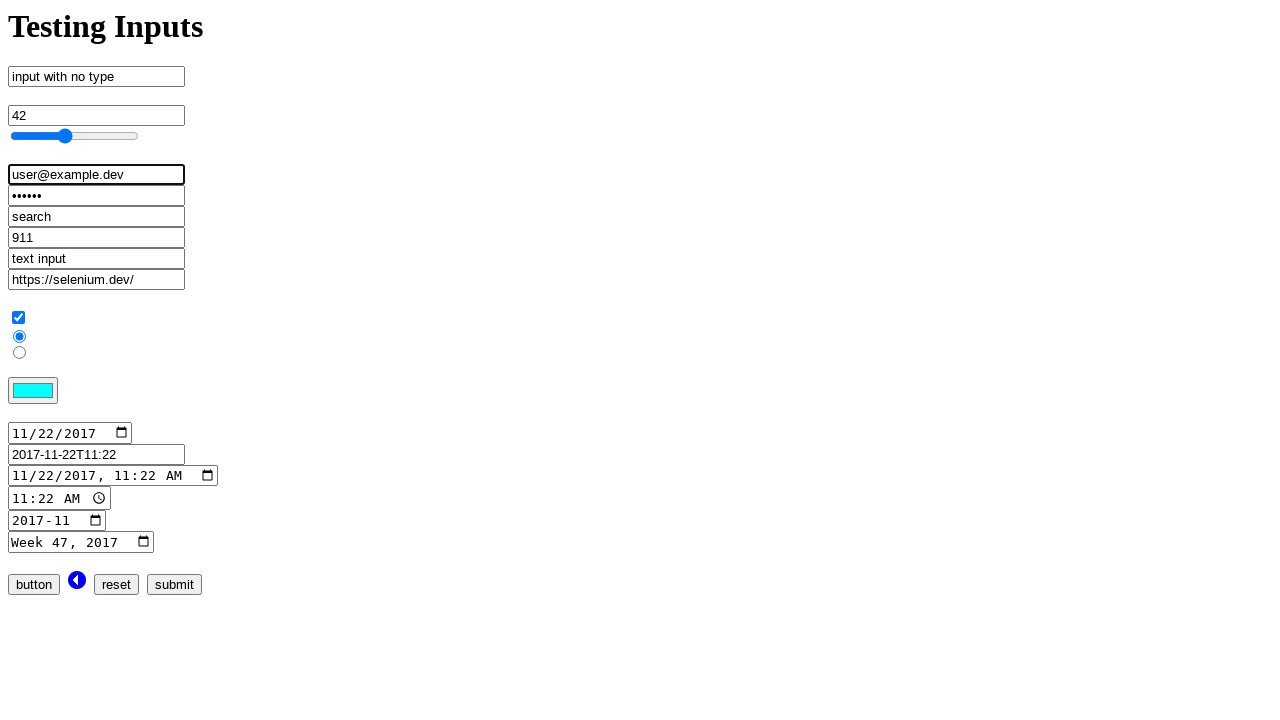